Tests hover functionality by moving the mouse over user avatar images to reveal hidden user information, then clicking to view the profile link.

Starting URL: http://the-internet.herokuapp.com/hovers

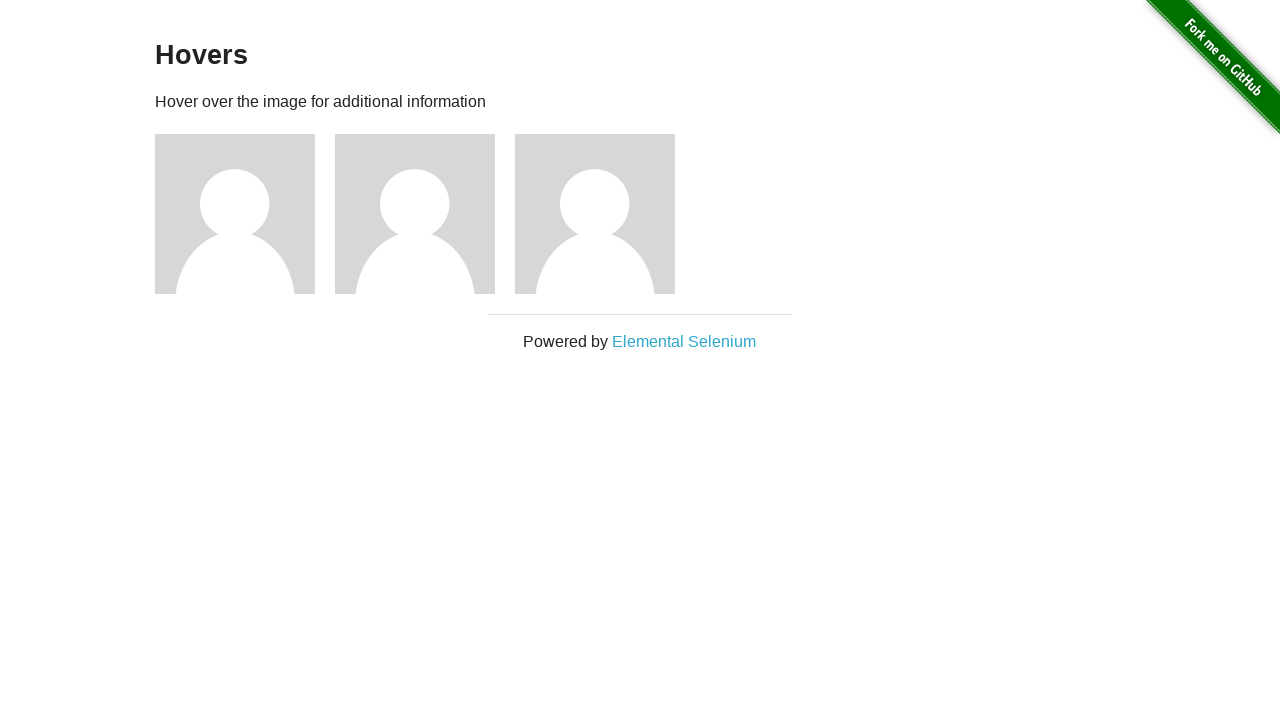

Waited for avatar figure elements to load on hovers page
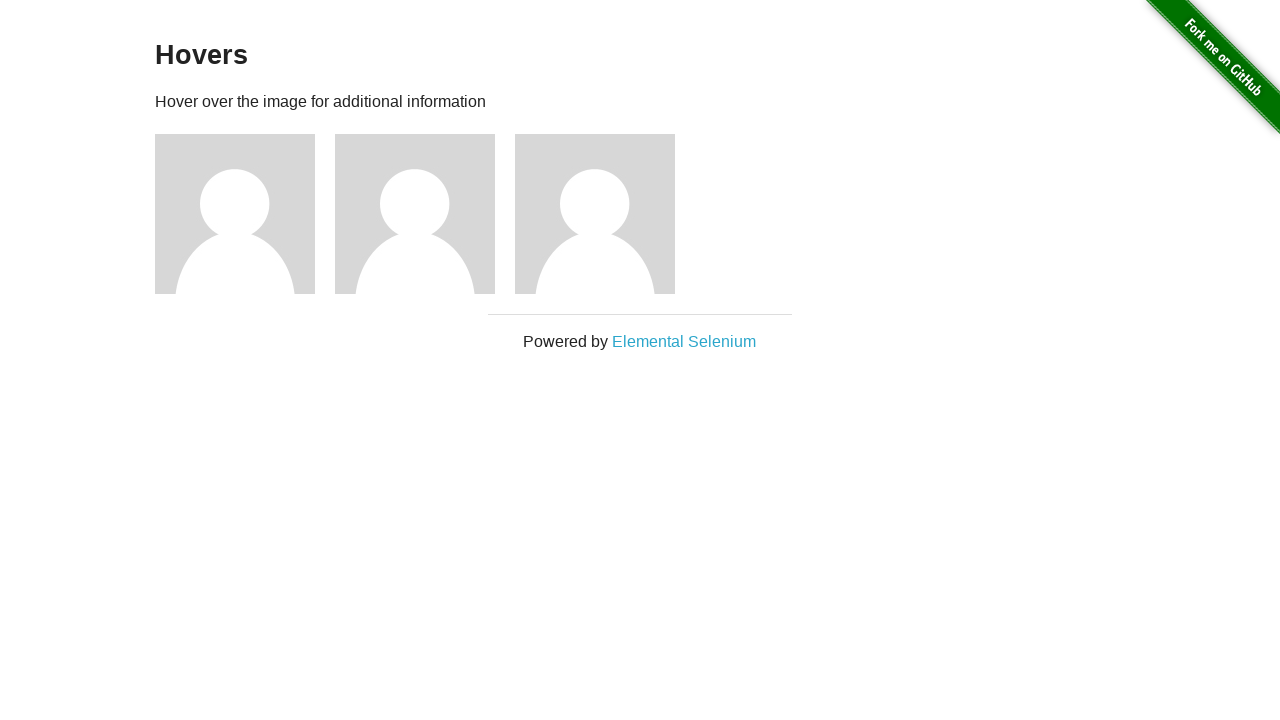

Located all avatar figure elements
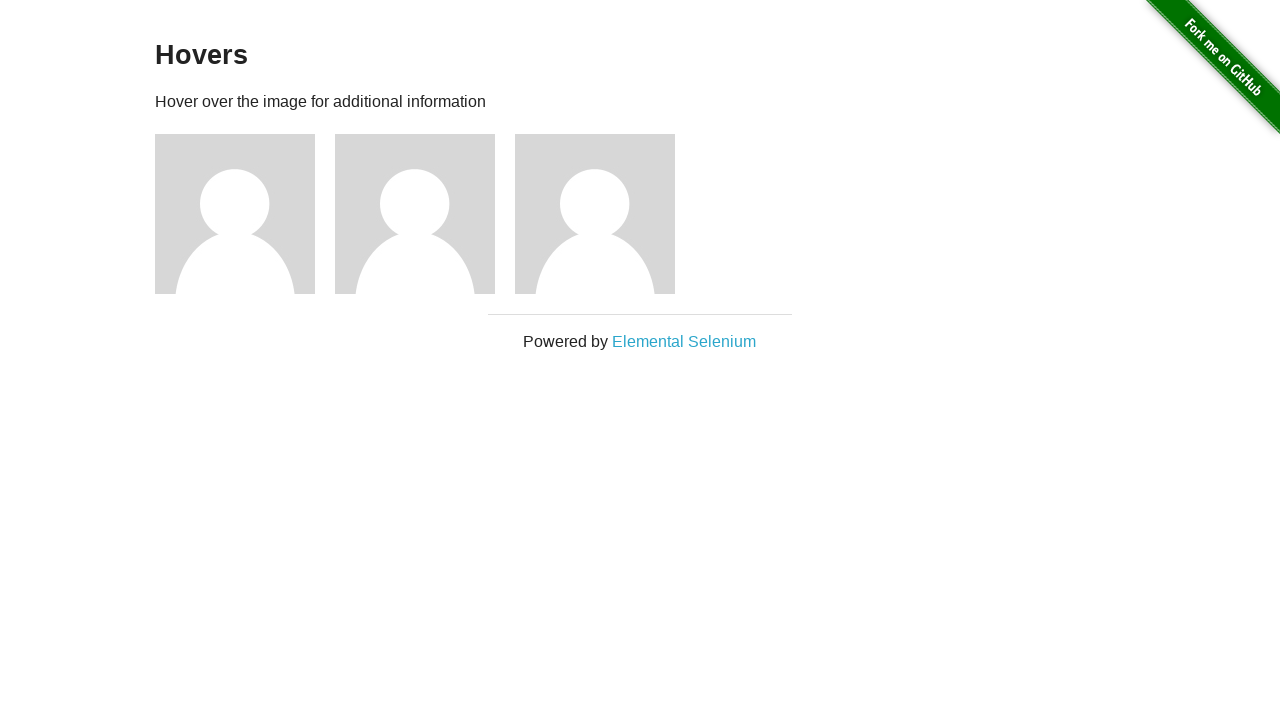

Hovered over first avatar to reveal hidden user information at (245, 214) on .figure >> nth=0
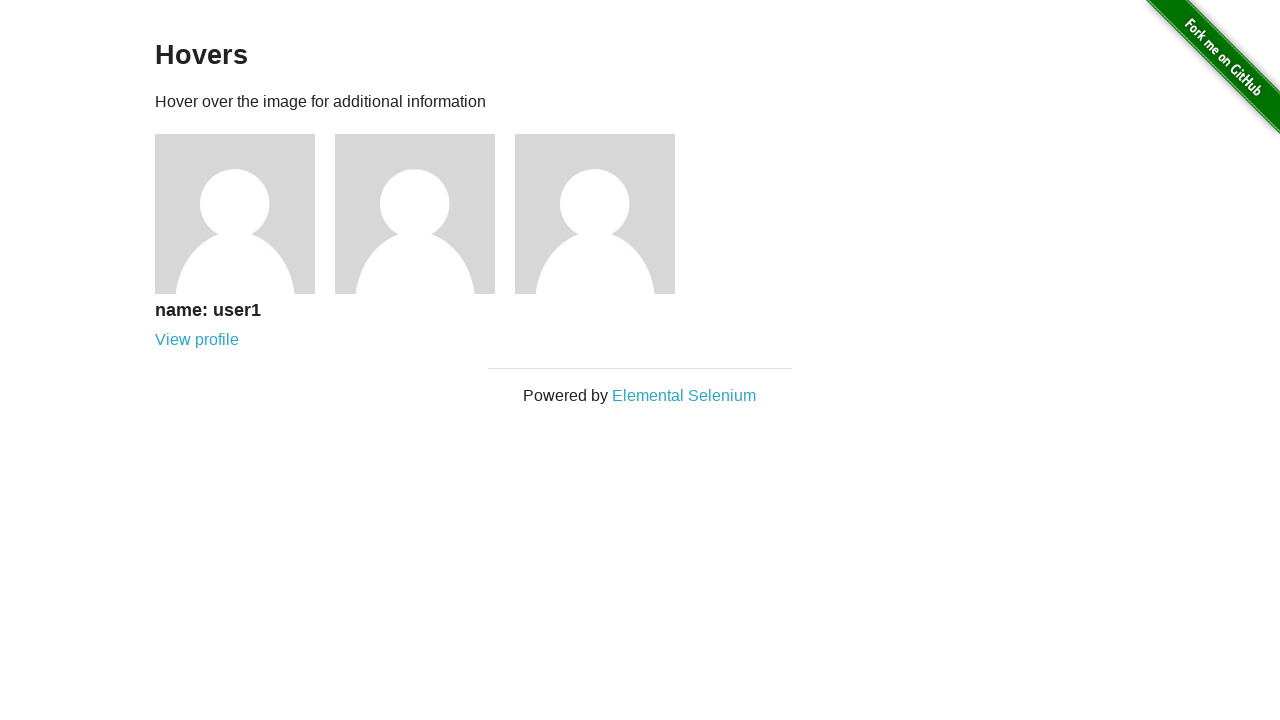

Waited for user name caption to appear after hover
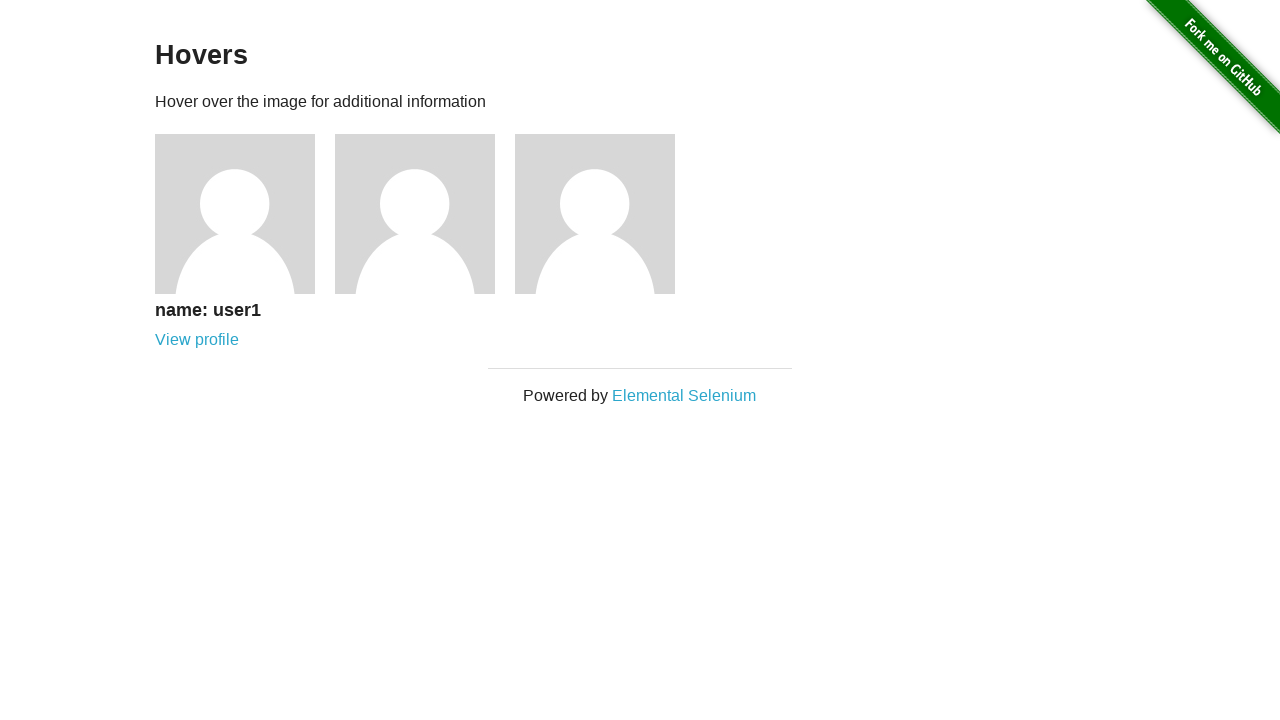

Verified user1 name is displayed in revealed user information
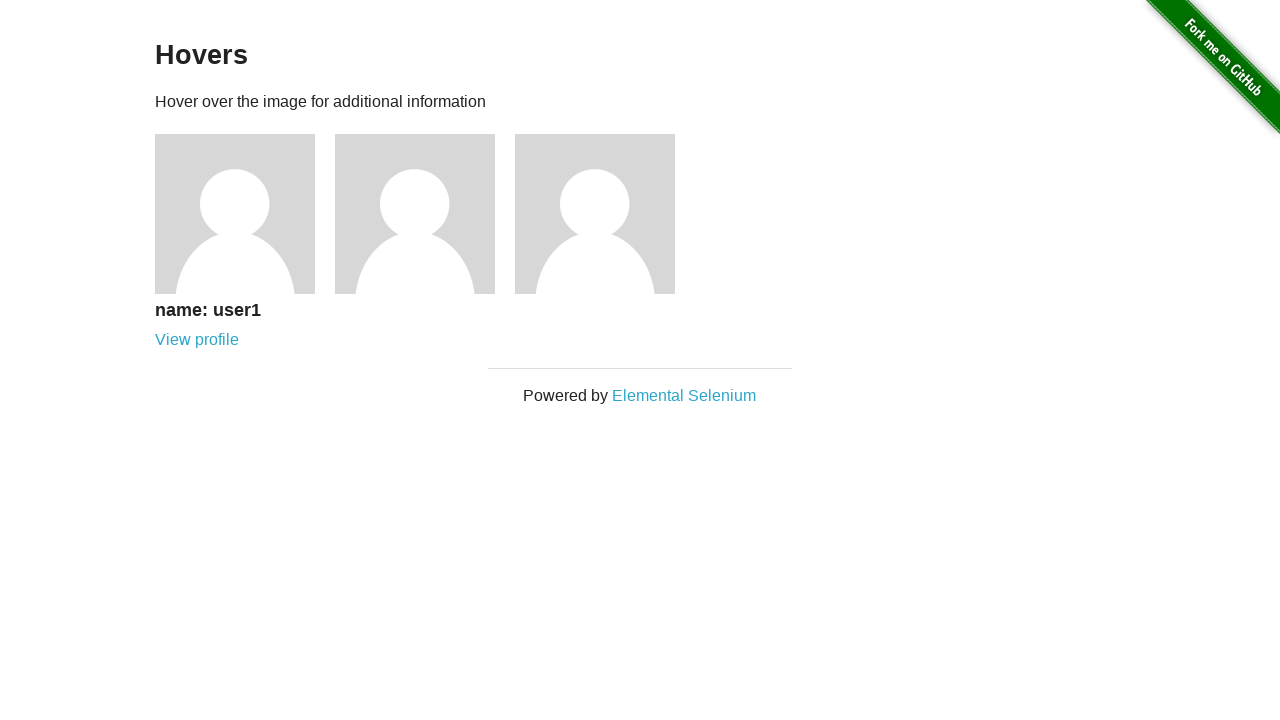

Clicked on View profile link for user1 at (197, 340) on a[href='/users/1']
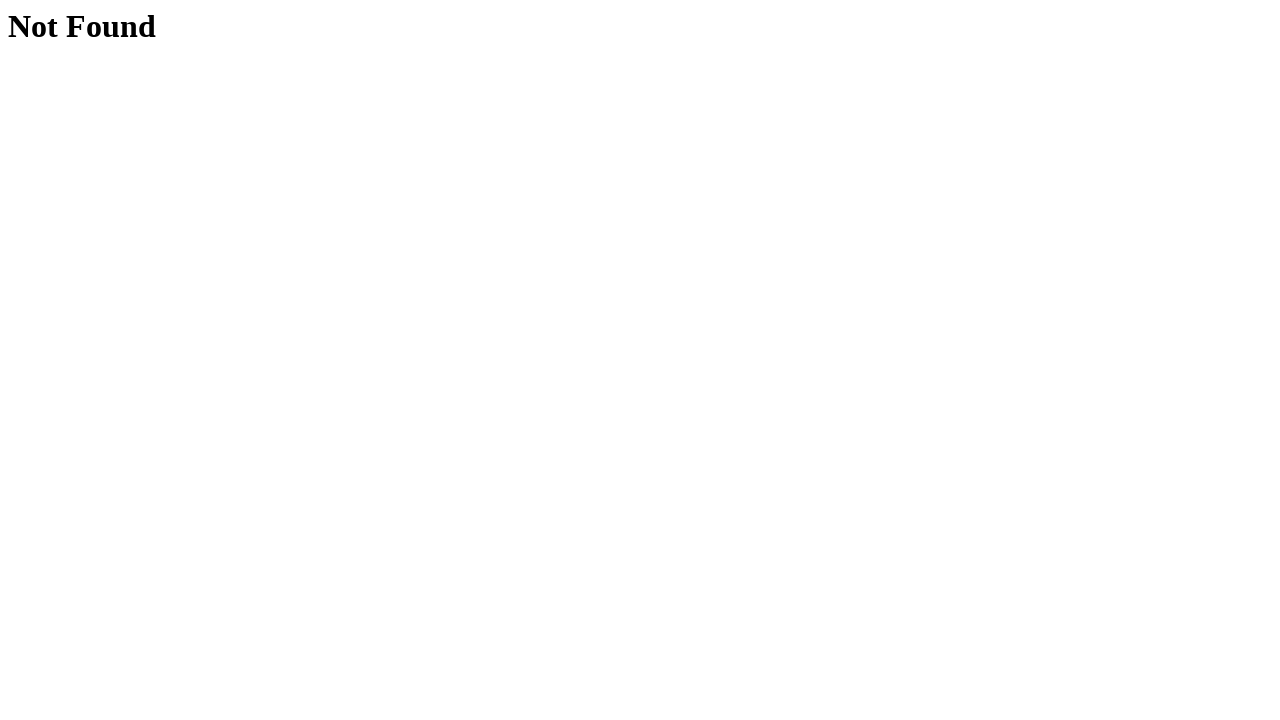

Navigated to user1 profile page and DOM content loaded
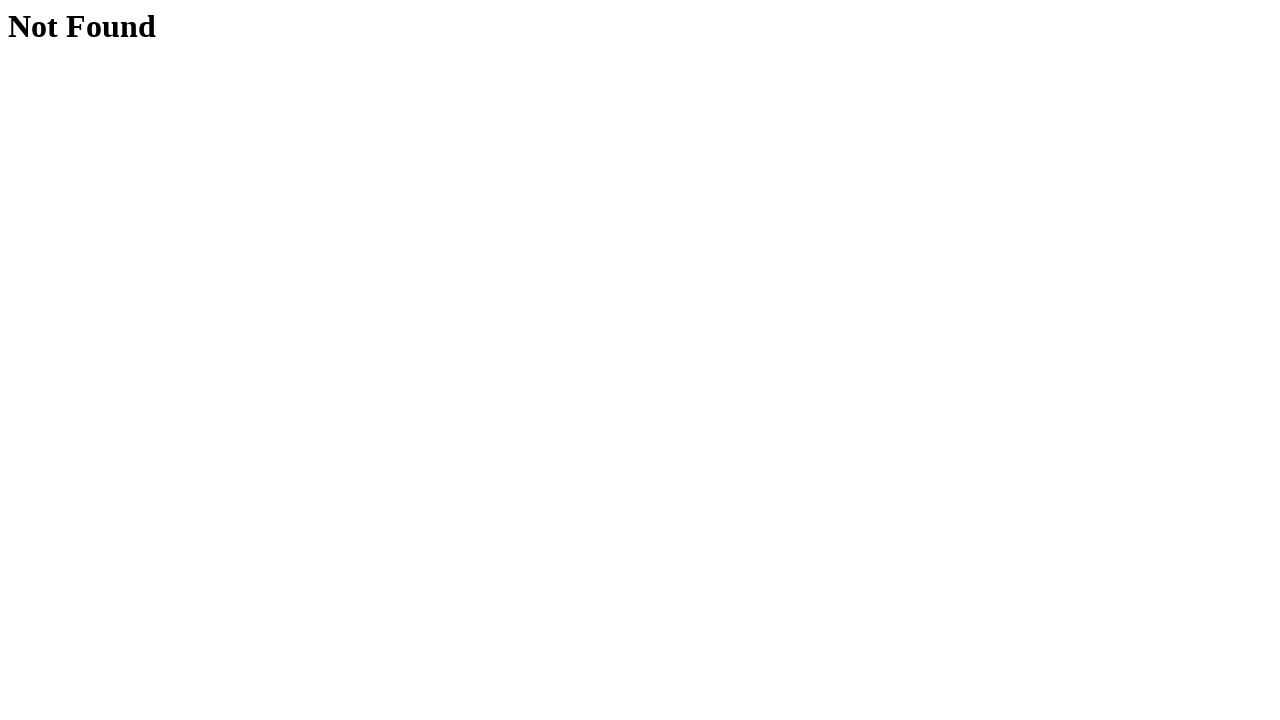

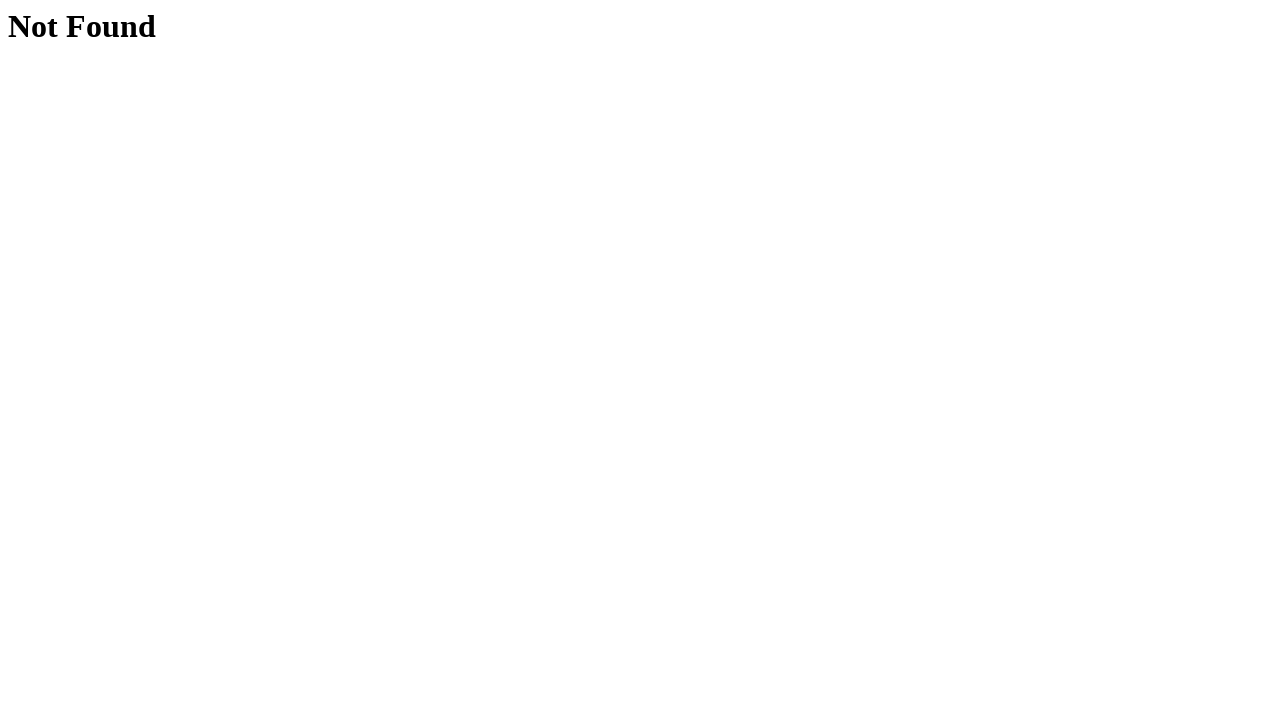